Navigates to the DemoQA frames page and verifies that iframe elements are present on the page

Starting URL: https://demoqa.com/frames

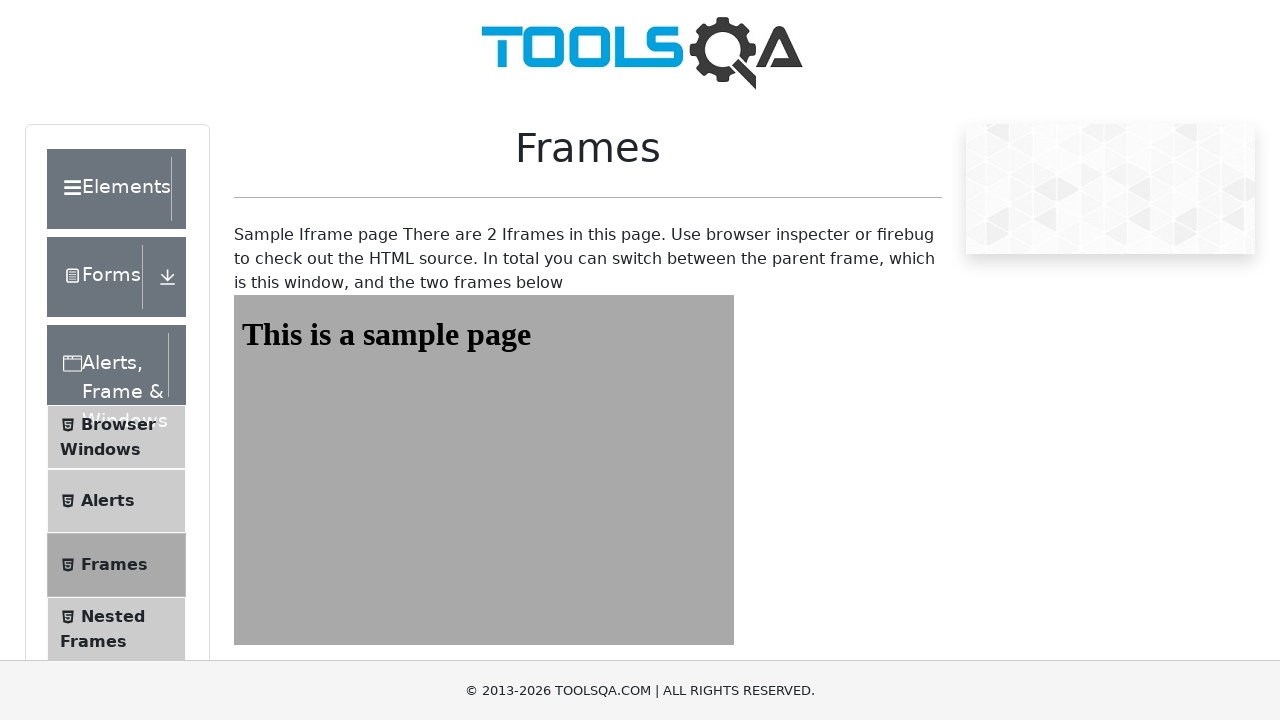

Navigated to DemoQA frames page
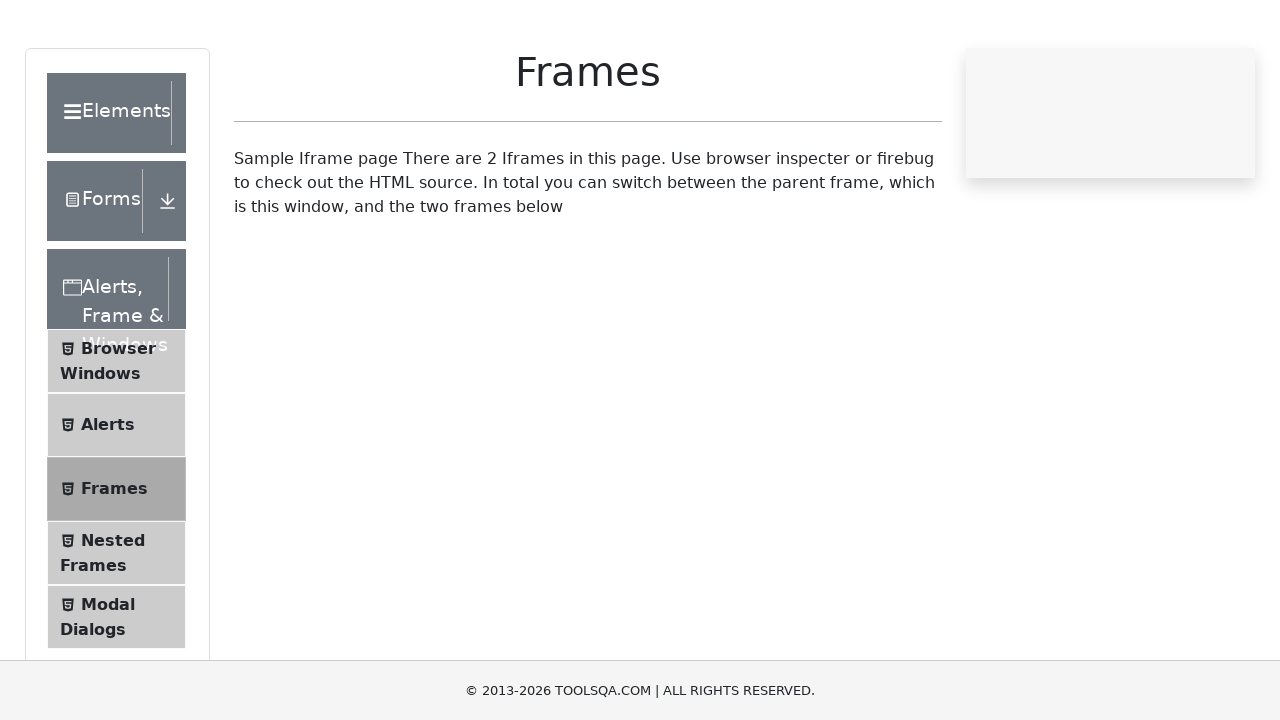

Located all iframe elements on the page
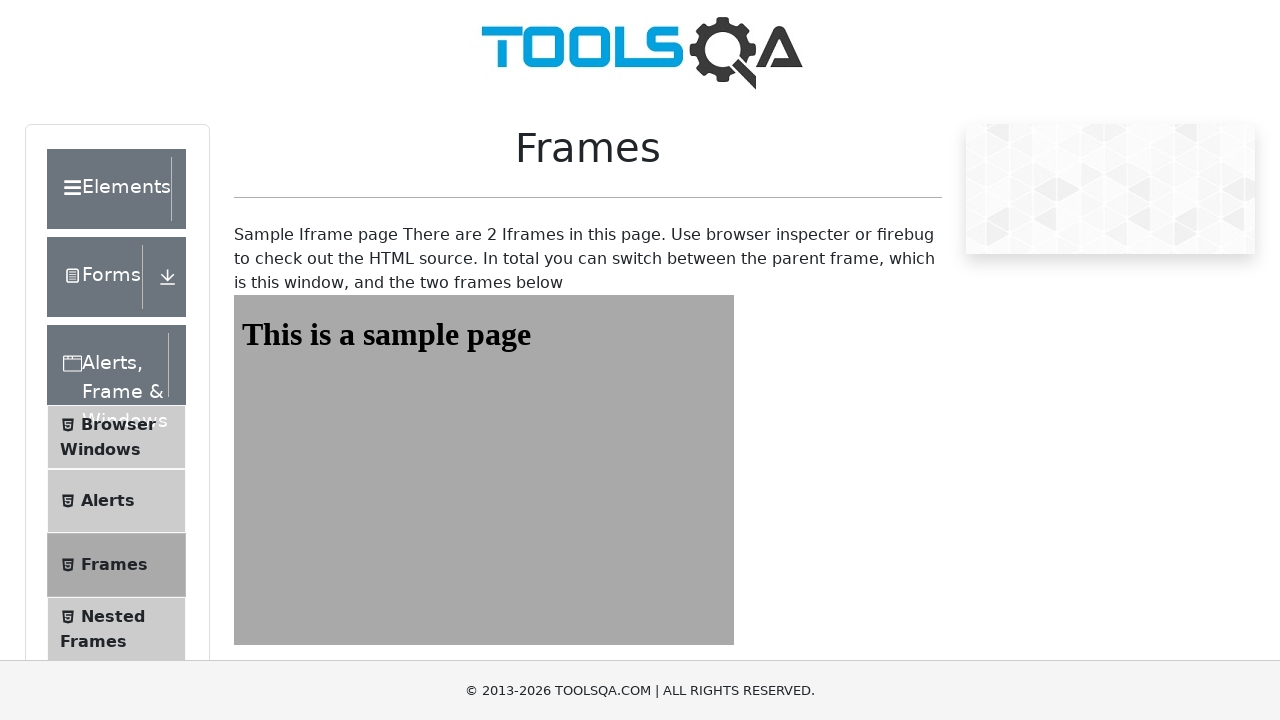

Waited for first iframe to be present
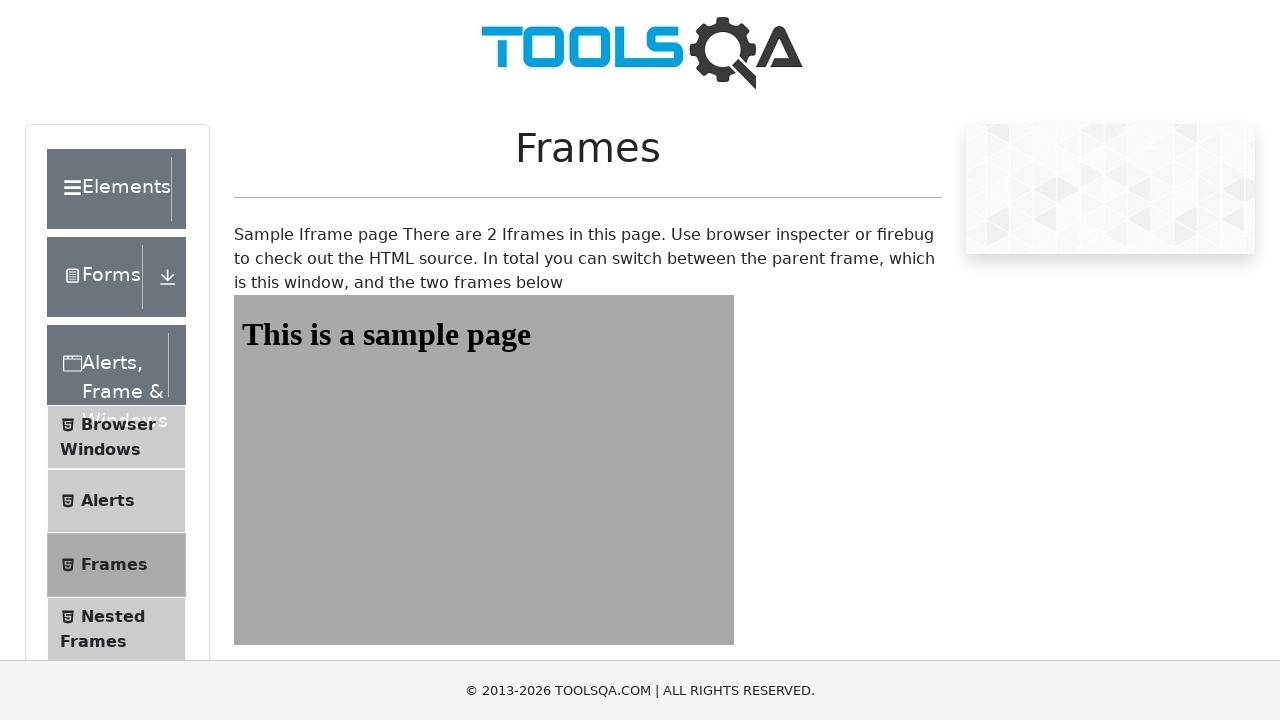

Counted 4 iframe elements on the page
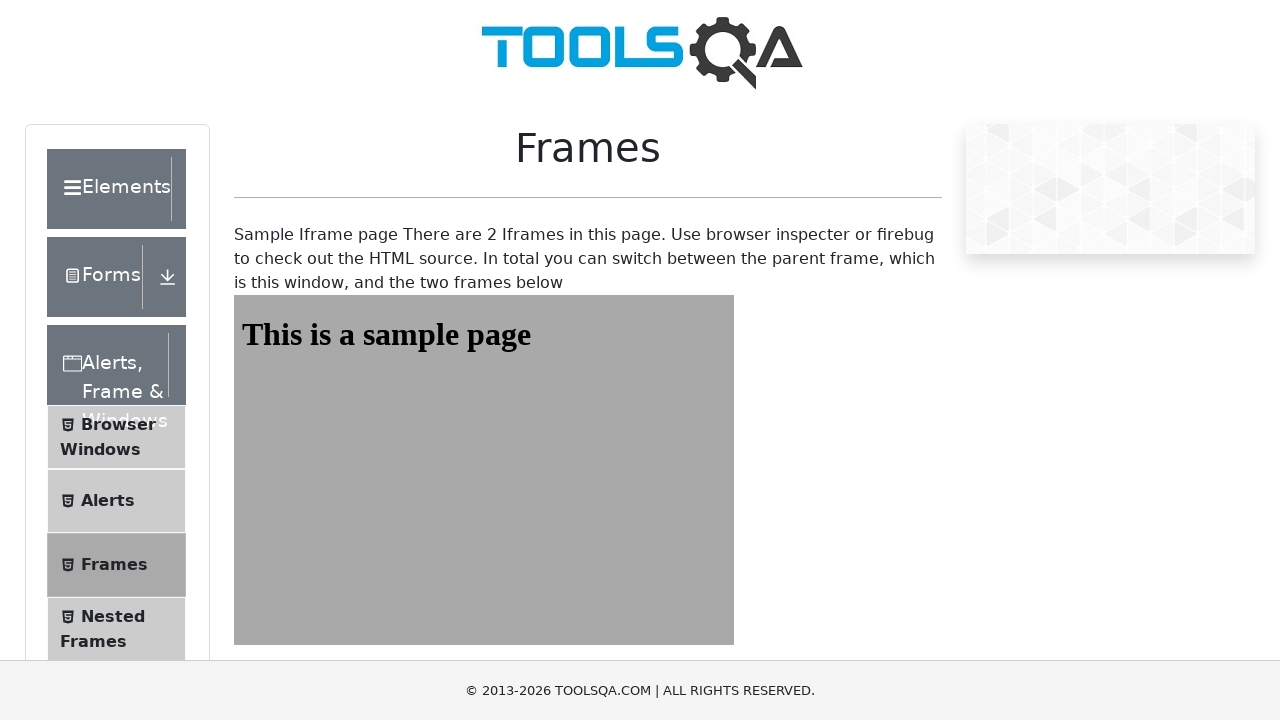

Verified that 4 iframe(s) are present on the page
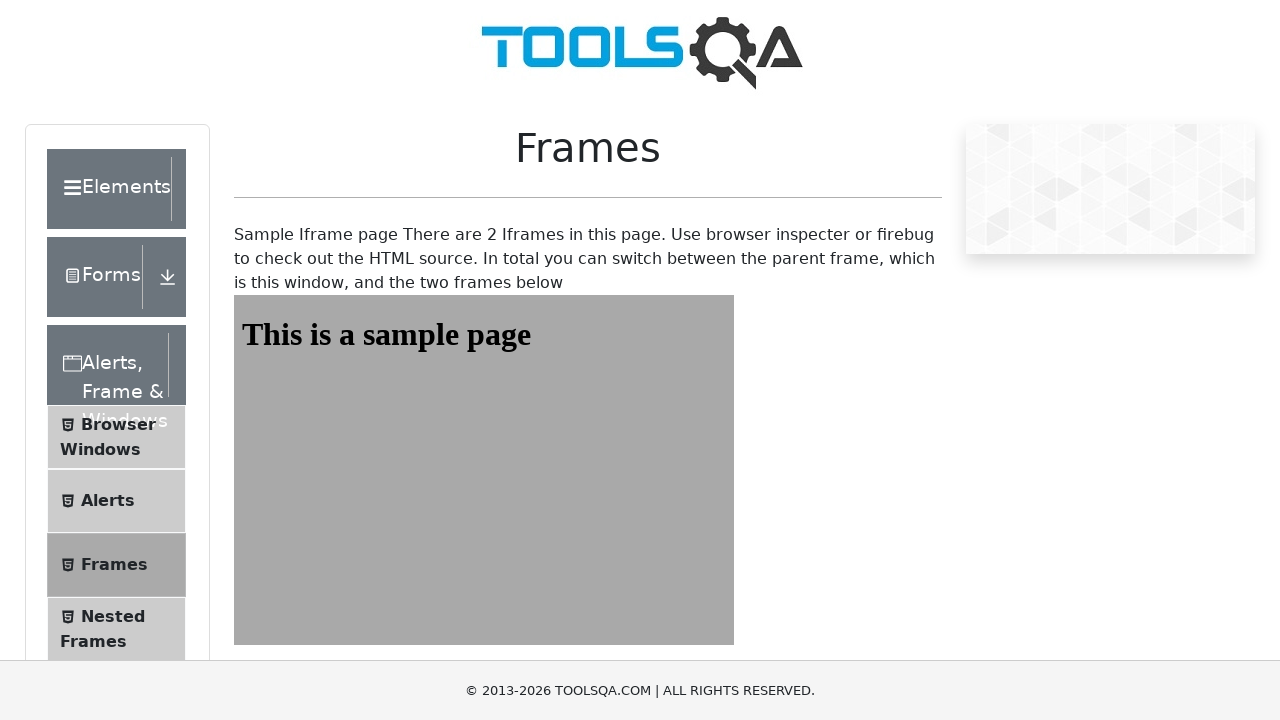

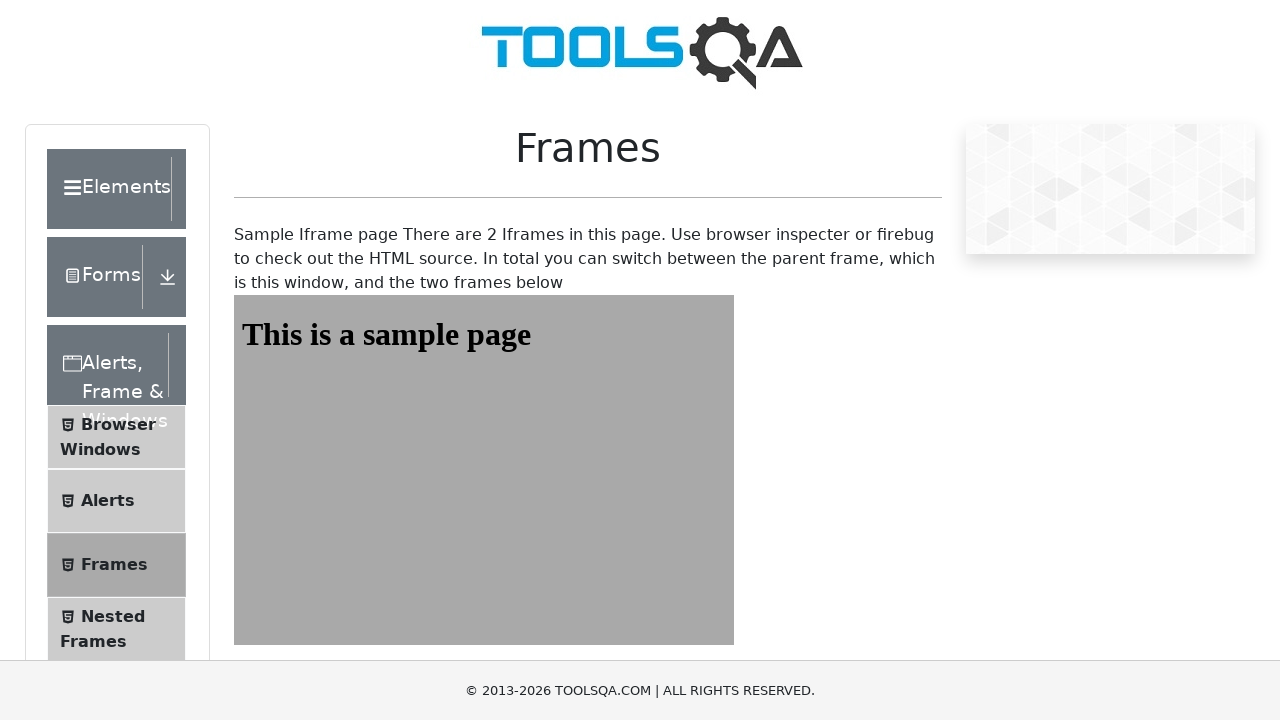